Navigates to Taiwan Central Weather Administration earthquake information page and verifies that earthquake data is displayed with clickable links to detailed information.

Starting URL: https://www.cwa.gov.tw/V8/C/E/index.html

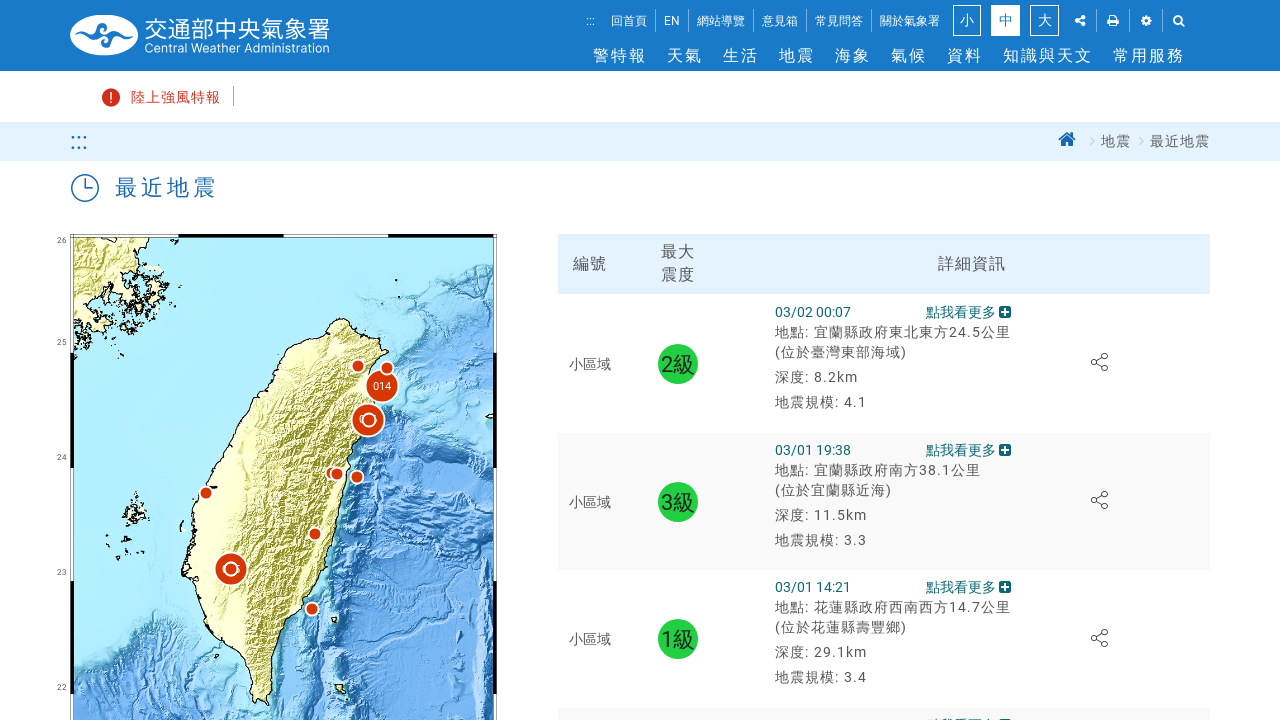

Waited 5 seconds for page to load
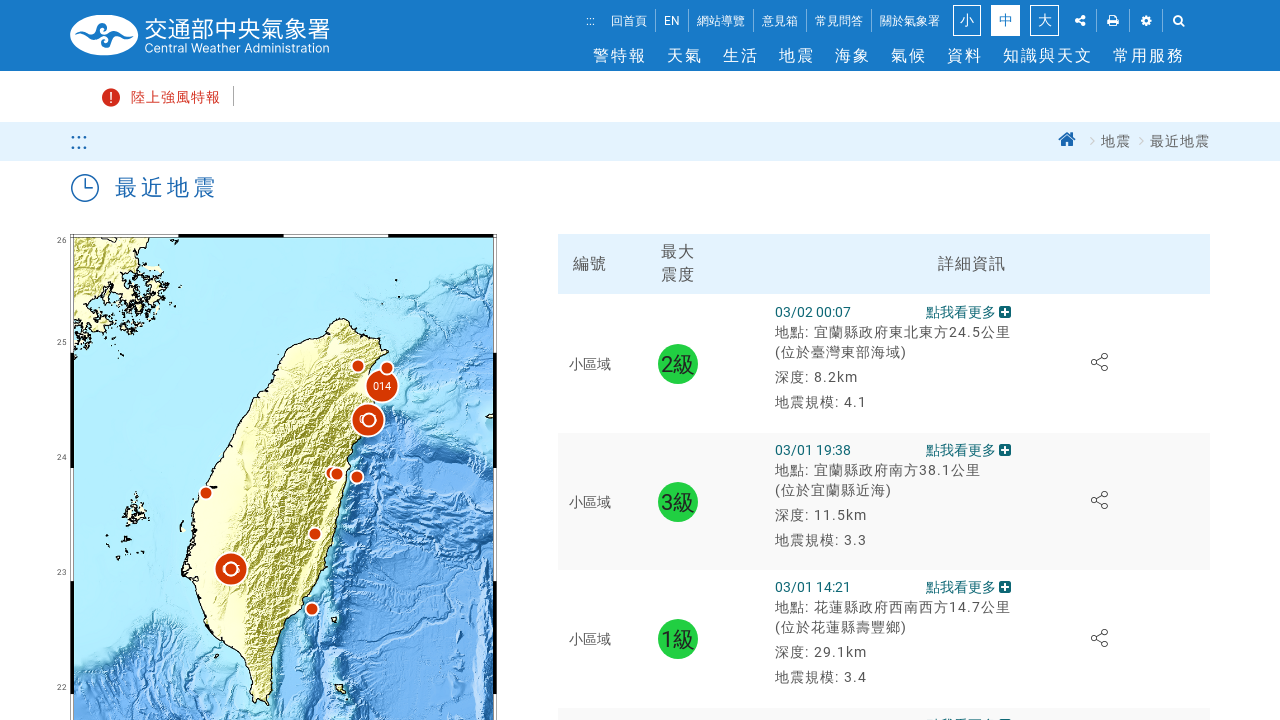

Earthquake information table row (#eq-1) loaded
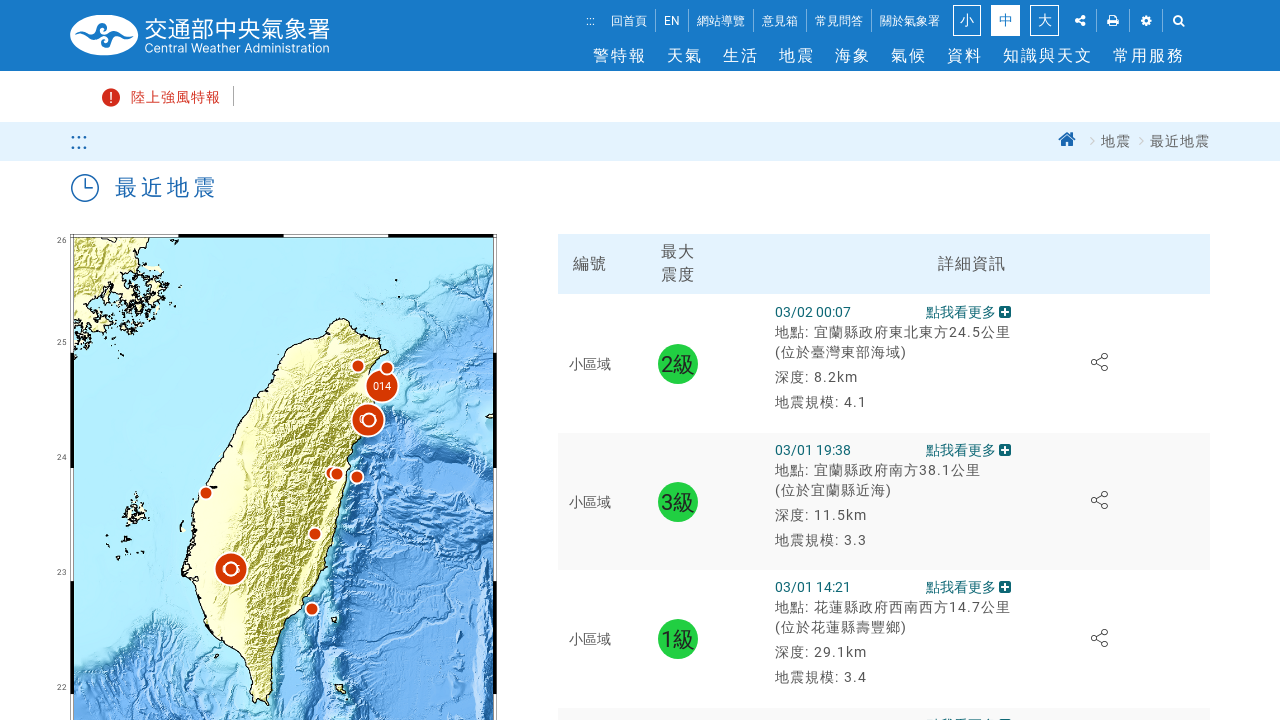

Earthquake detail link element is visible and ready
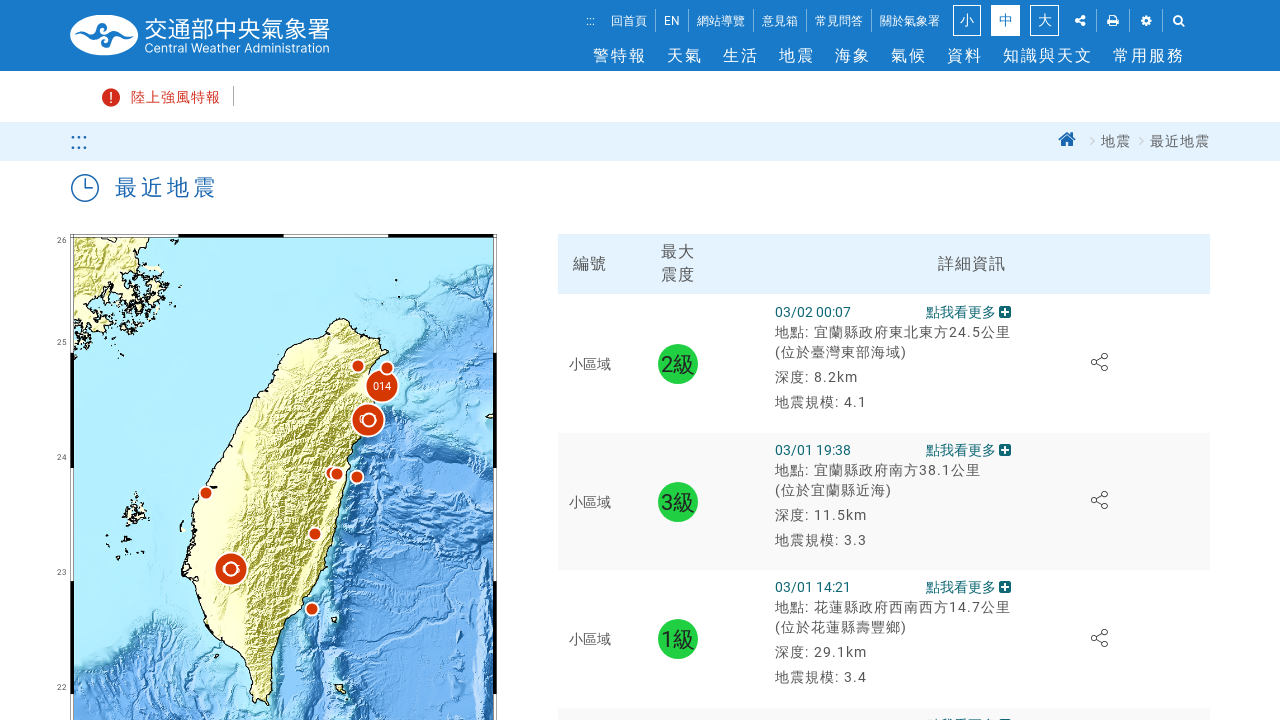

Clicked on earthquake detail link to navigate to detailed information at (892, 364) on #eq-1 a >> nth=0
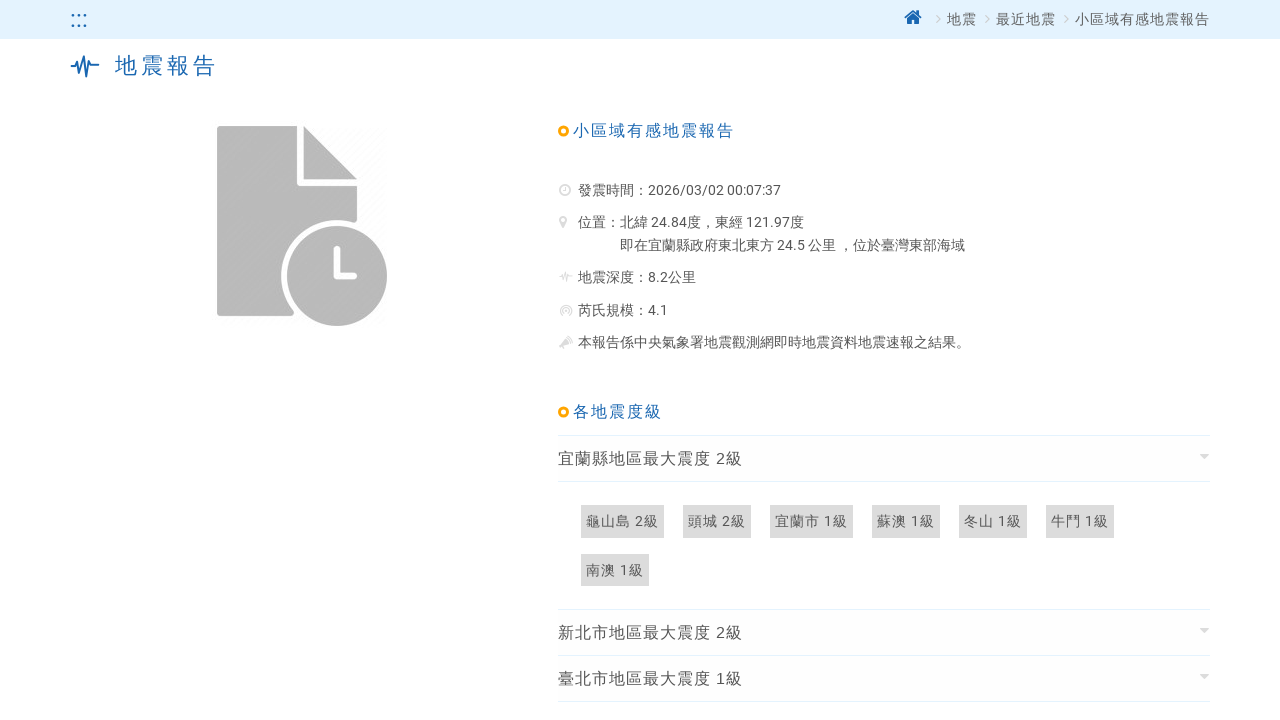

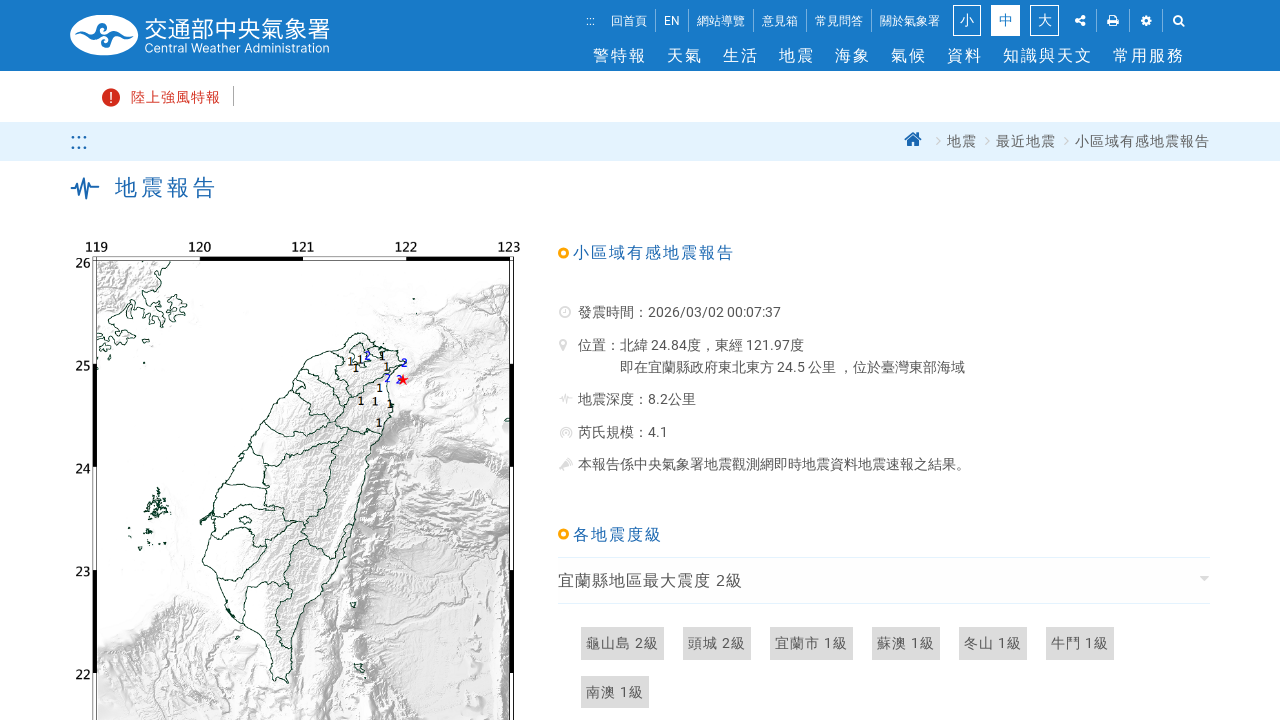